Tests the search bar functionality by typing a query that returns no results and verifying the empty state is displayed

Starting URL: https://impactco2.fr

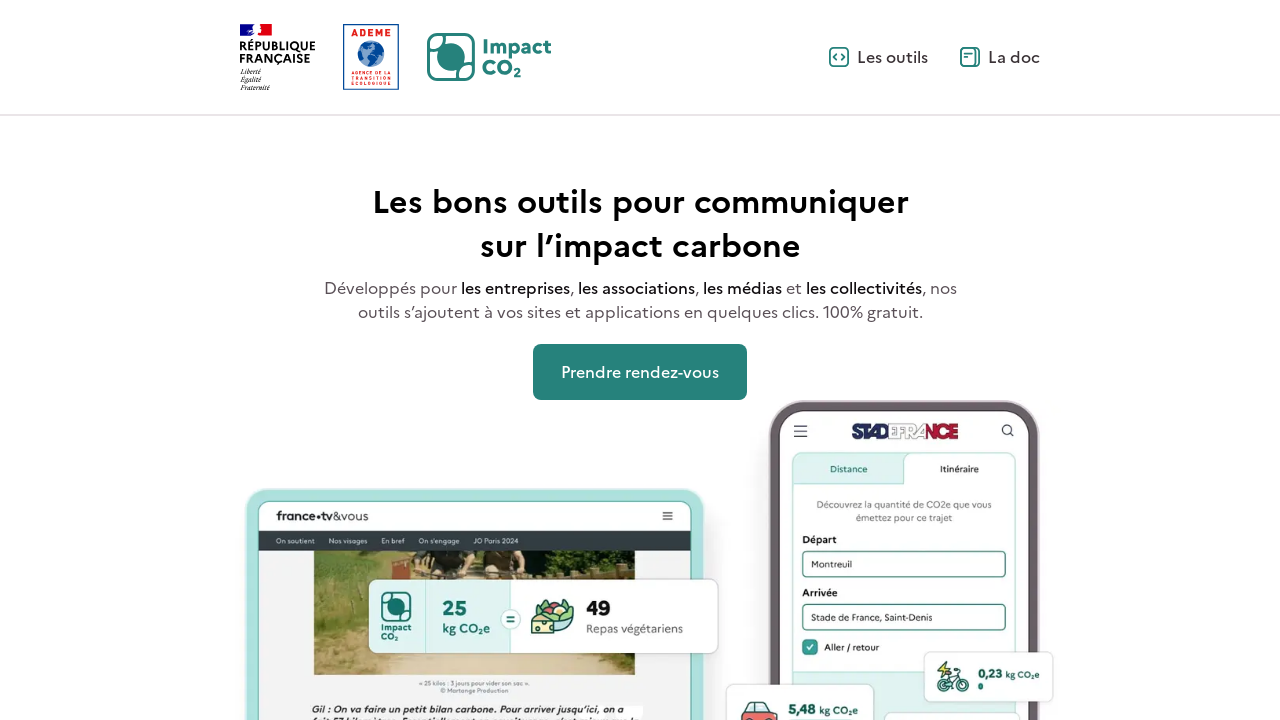

Clicked on the search bar at (640, 361) on internal:testid=[data-testid="input-search"s]
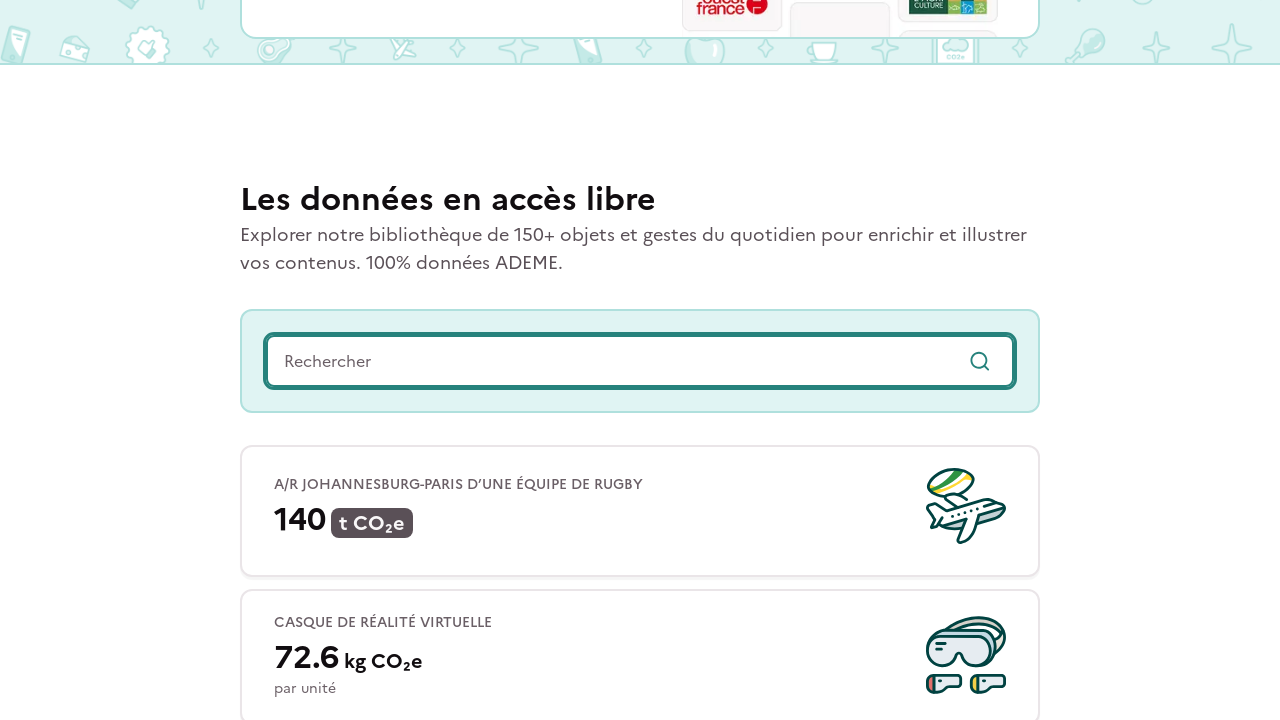

Typed 'tx' in search bar (query with no results)
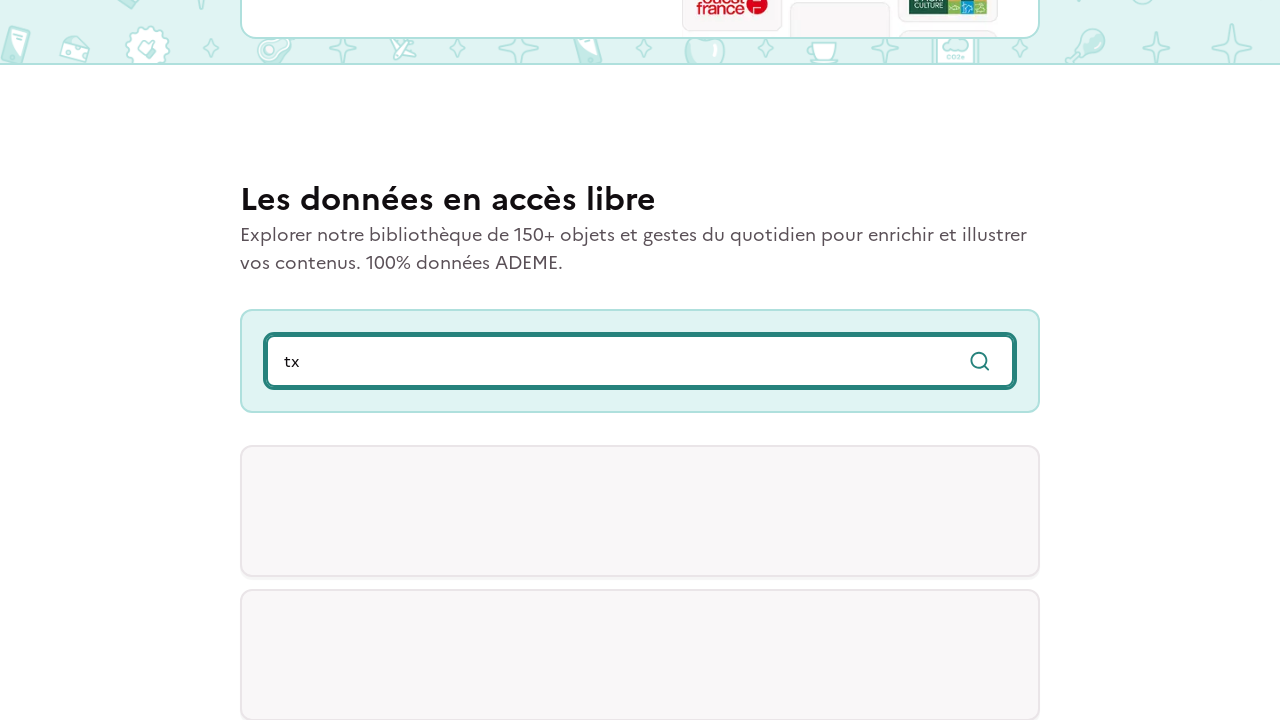

Empty search results state loaded
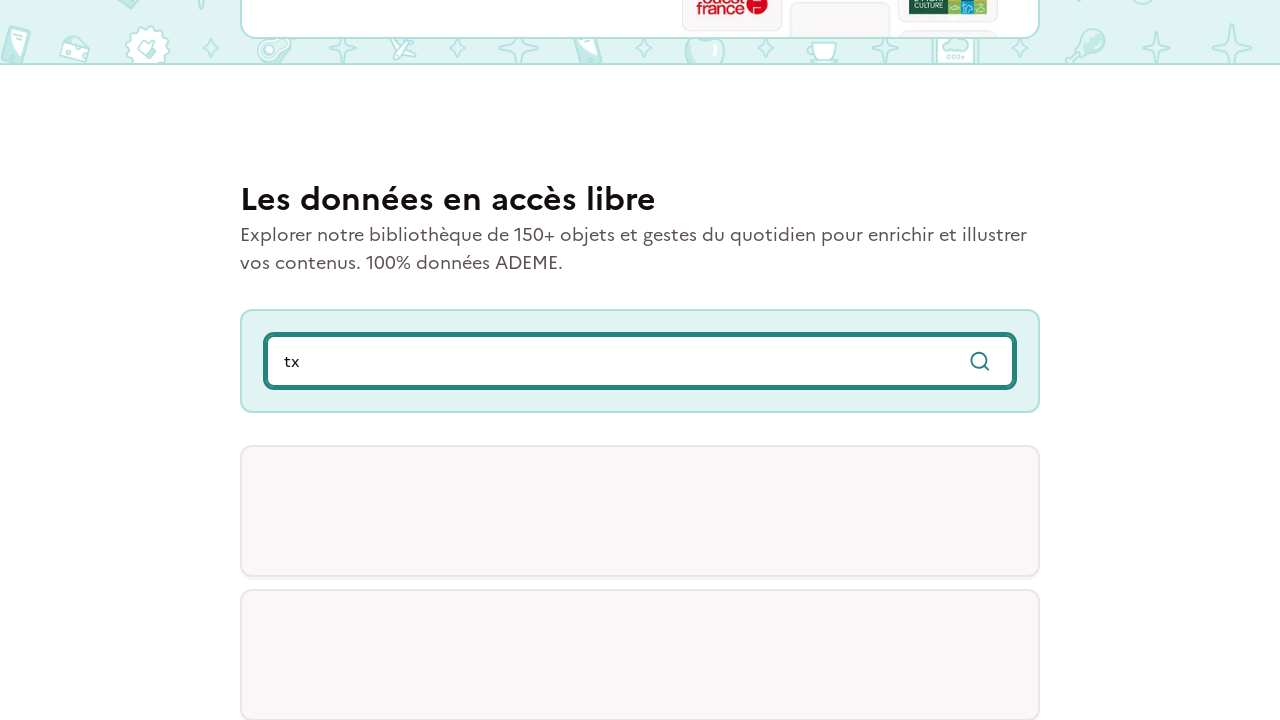

Counted empty result indicators: 3 found
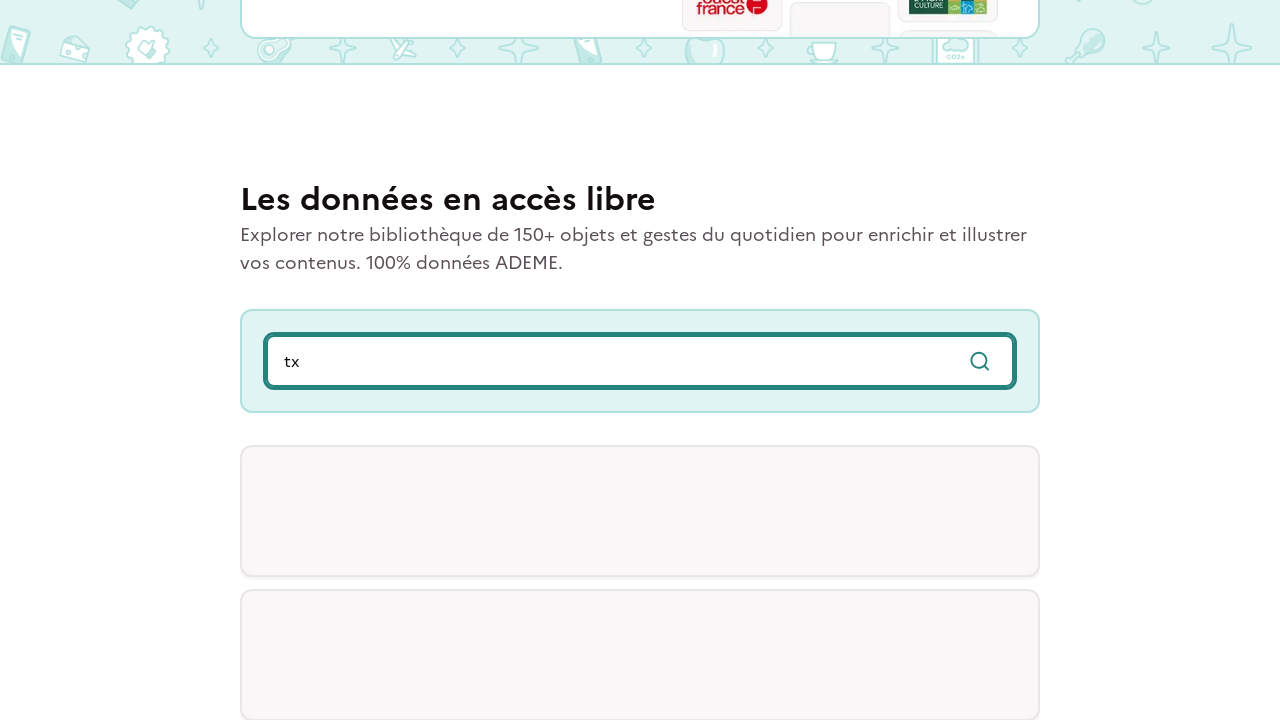

Verified that exactly 3 empty result indicators are displayed
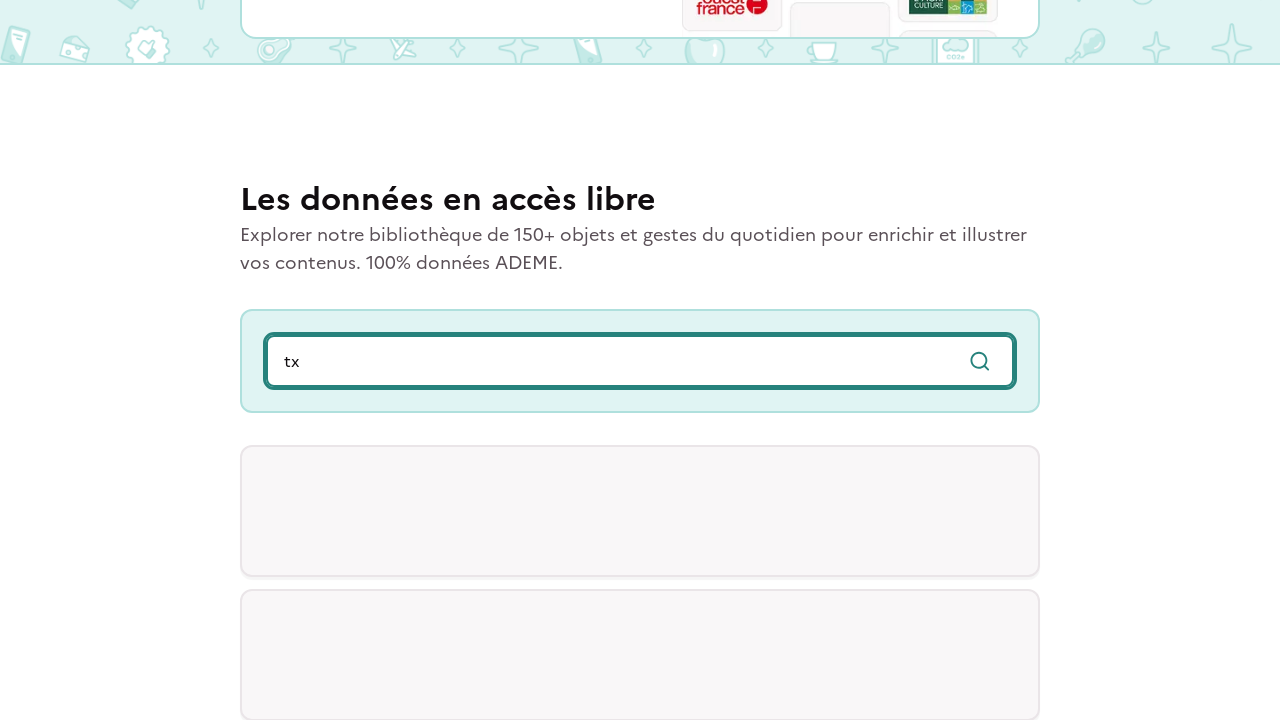

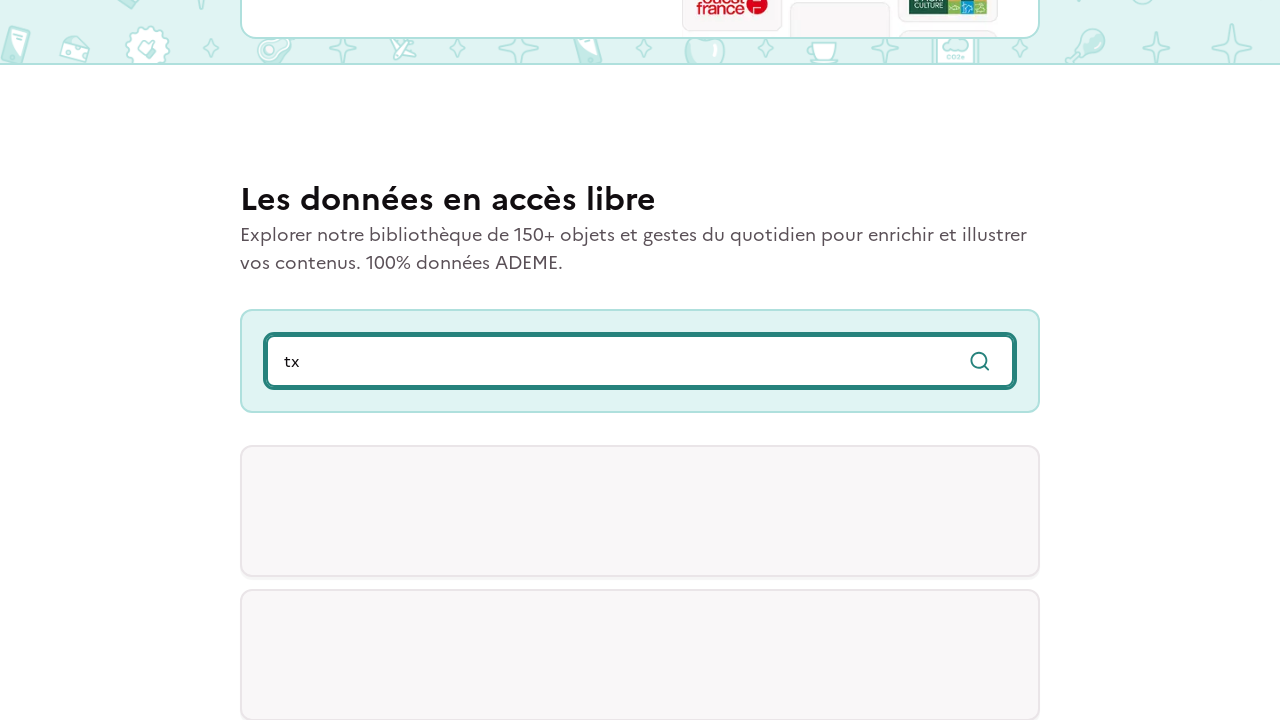